Tests custom jQuery UI dropdown menus by clicking to open and selecting various options from speed, files, number, and salutation dropdowns

Starting URL: https://jqueryui.com/resources/demos/selectmenu/default.html

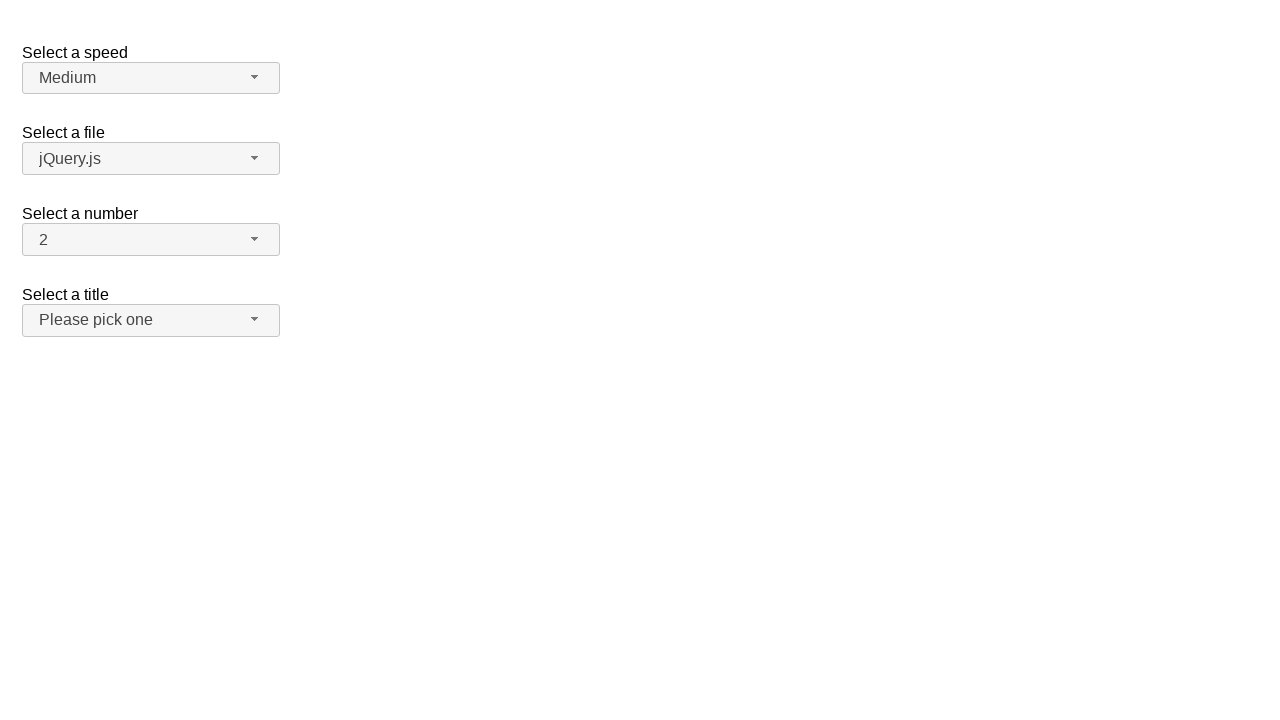

Clicked speed dropdown button to open menu at (151, 78) on span#speed-button
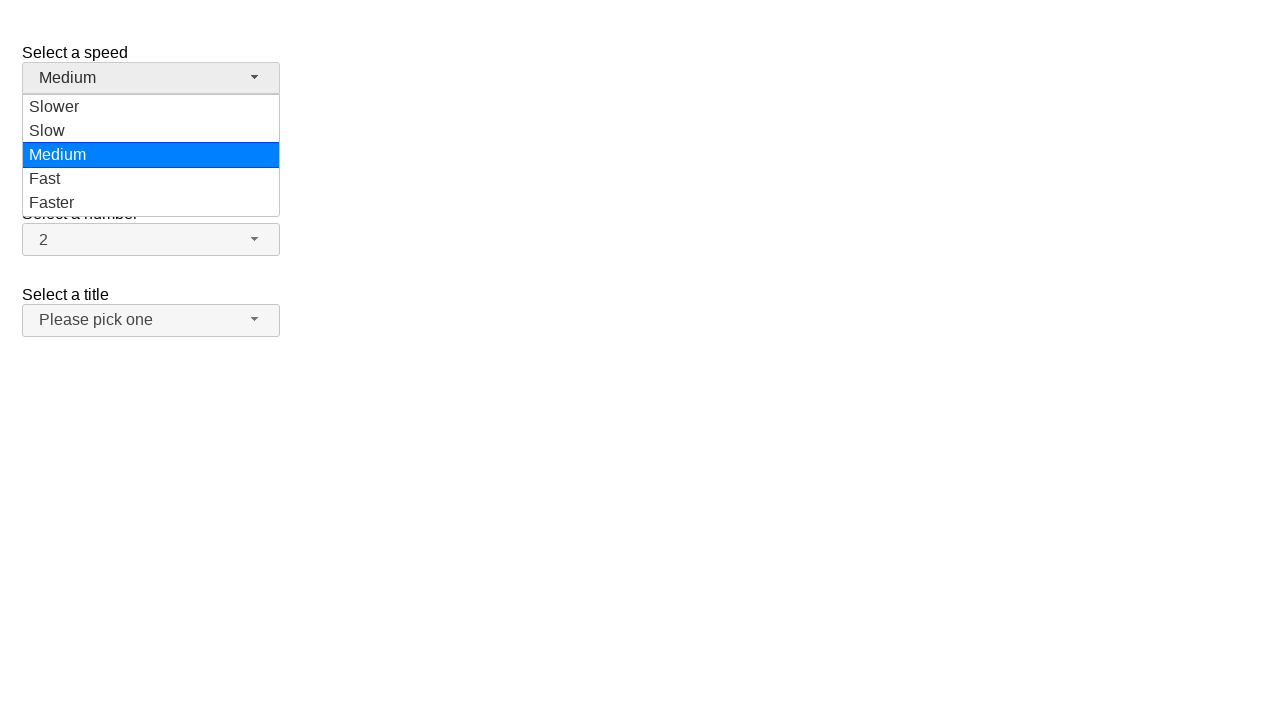

Speed dropdown menu options loaded
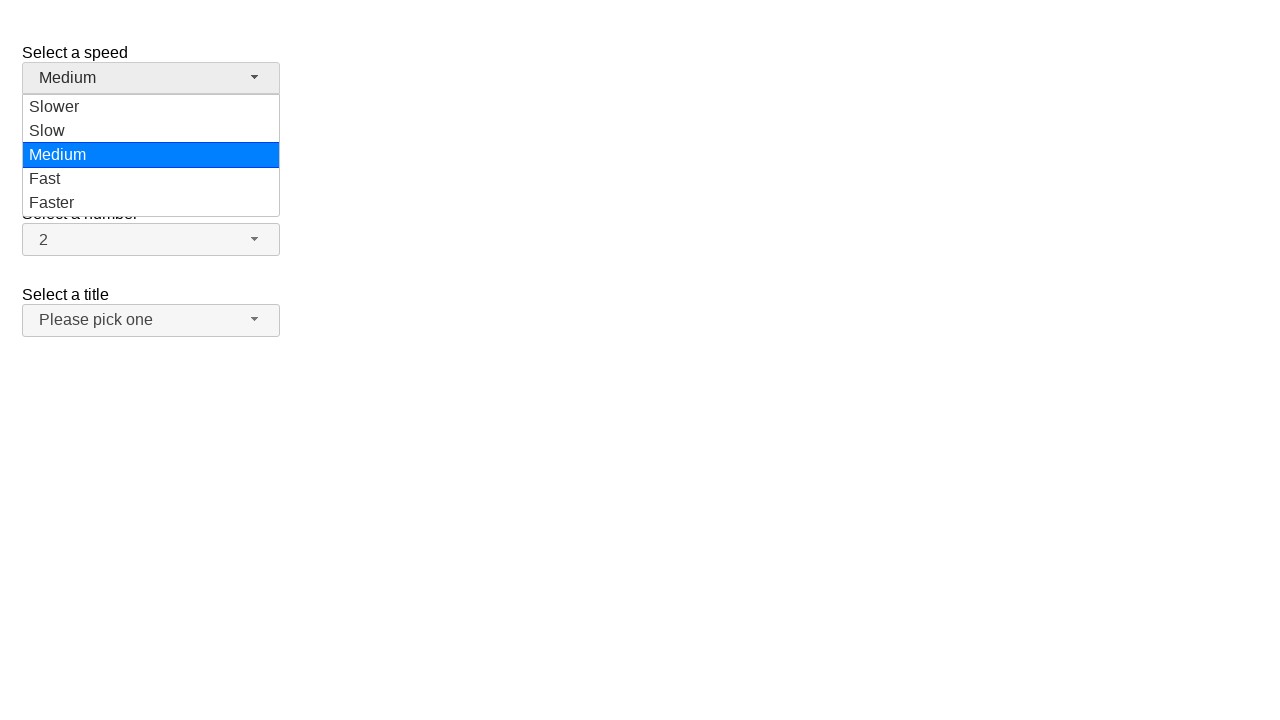

Selected 'Medium' from speed dropdown at (151, 155) on ul#speed-menu div[role='option']:has-text('Medium')
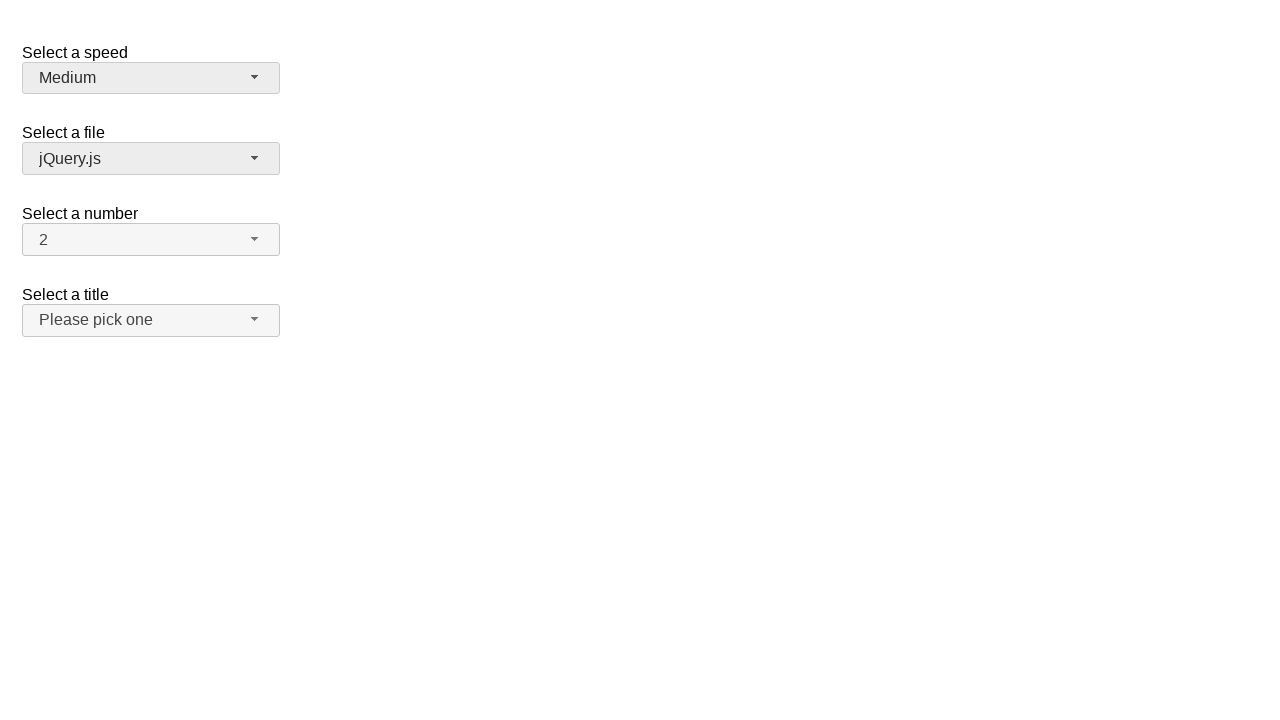

Clicked files dropdown button to open menu at (151, 159) on span#files-button
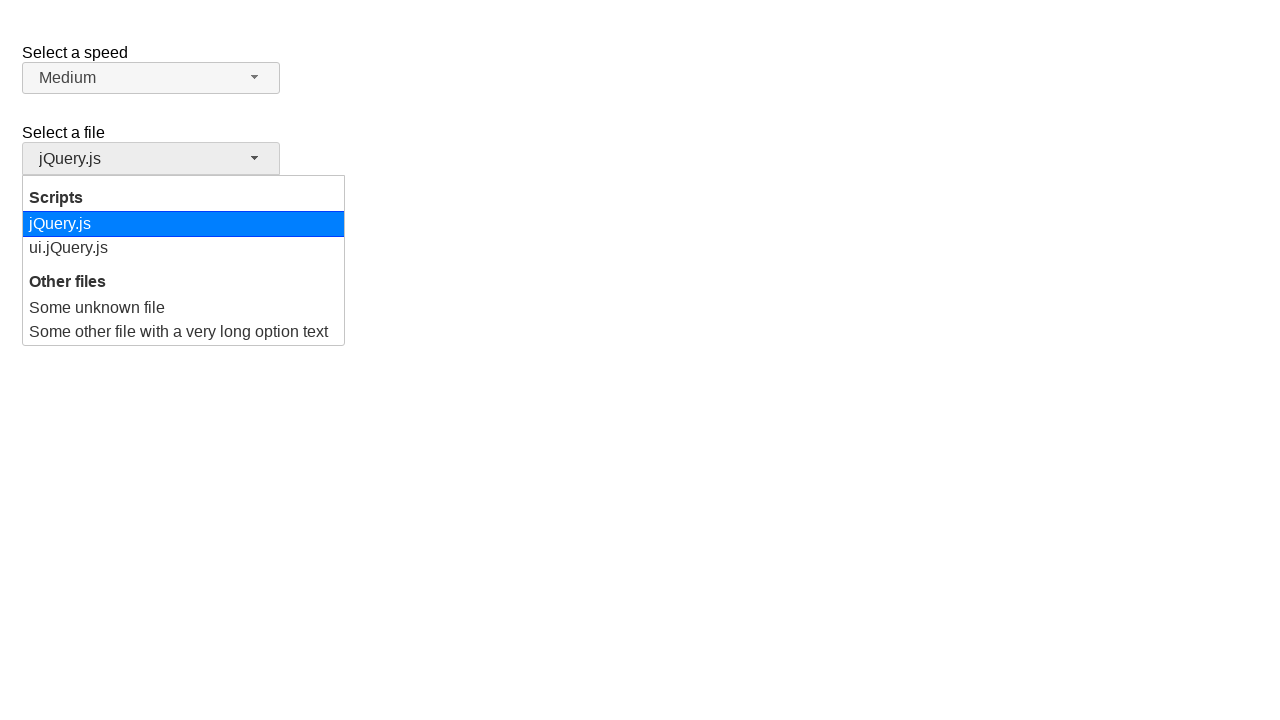

Files dropdown menu options loaded
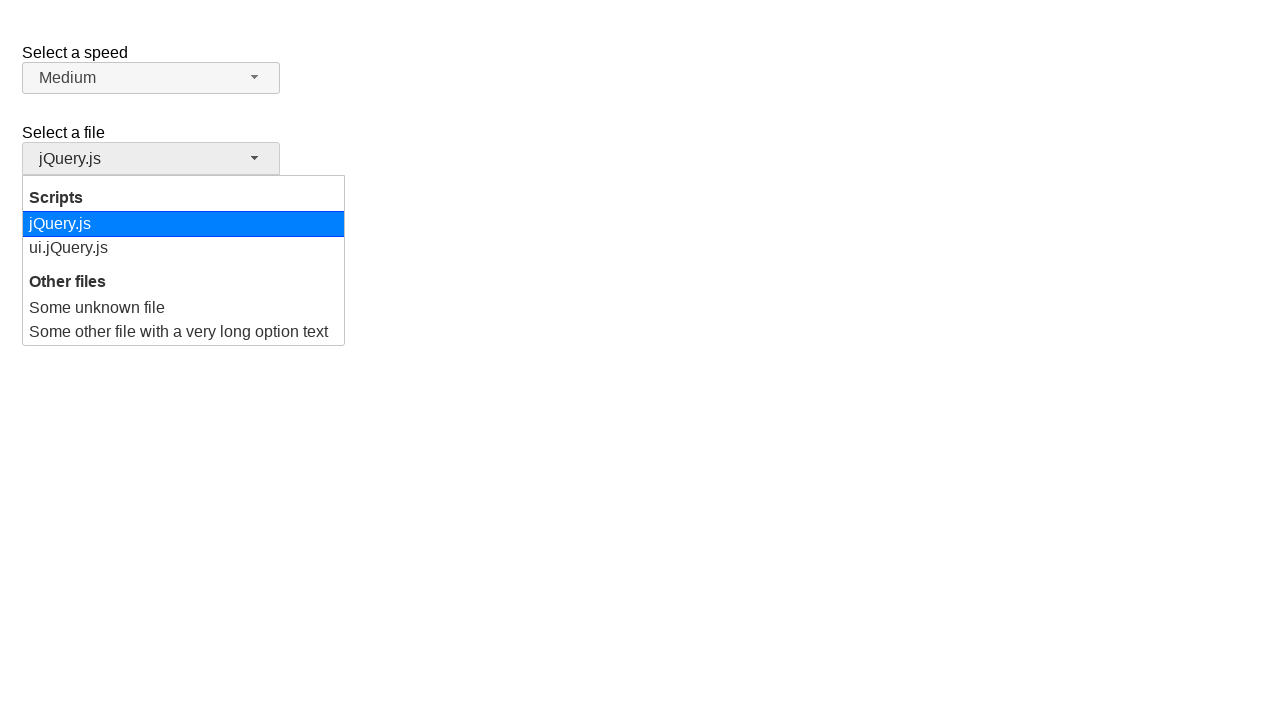

Selected 'Some unknown file' from files dropdown at (184, 308) on ul#files-menu div[role='option']:has-text('Some unknown file')
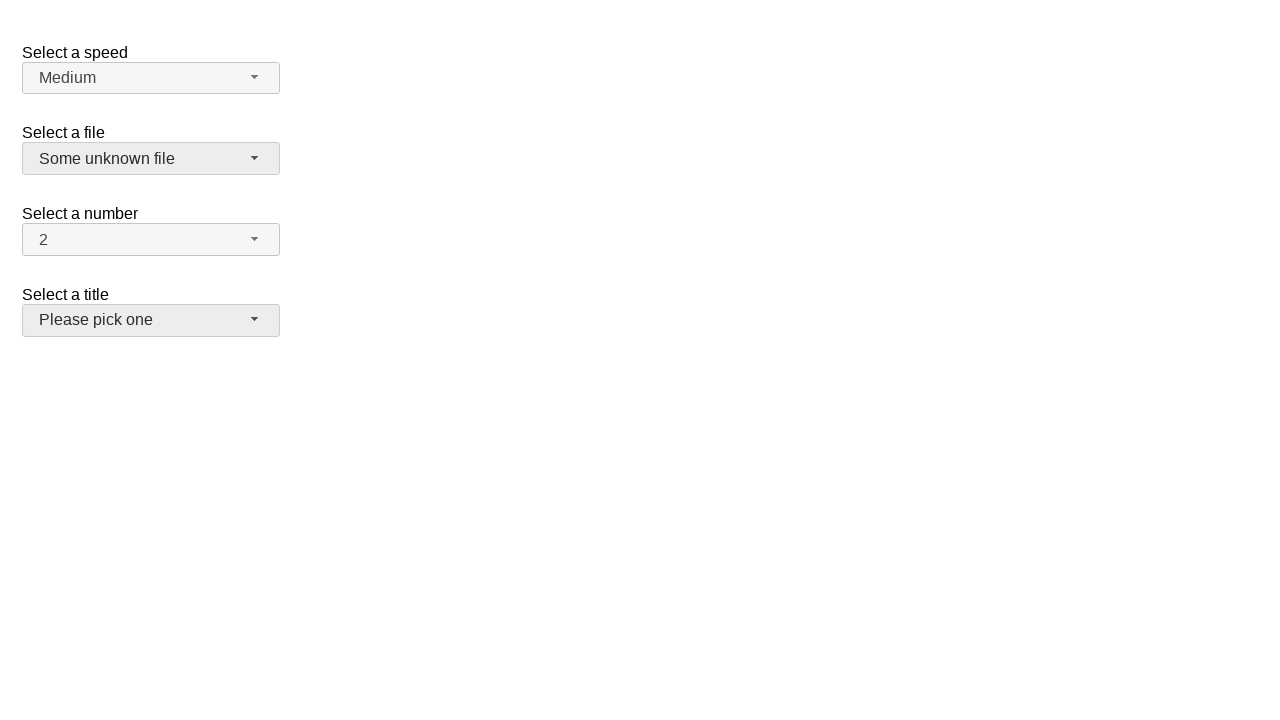

Clicked number dropdown button to open menu at (151, 240) on span#number-button
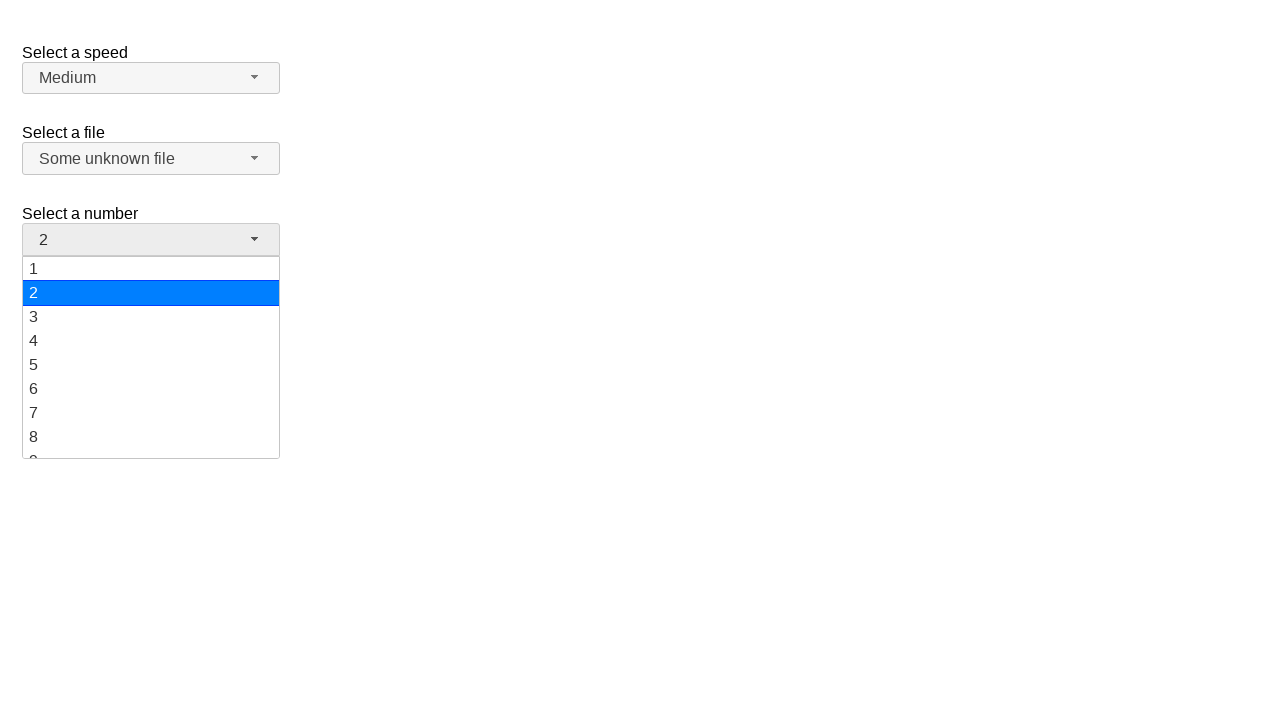

Number dropdown menu options loaded
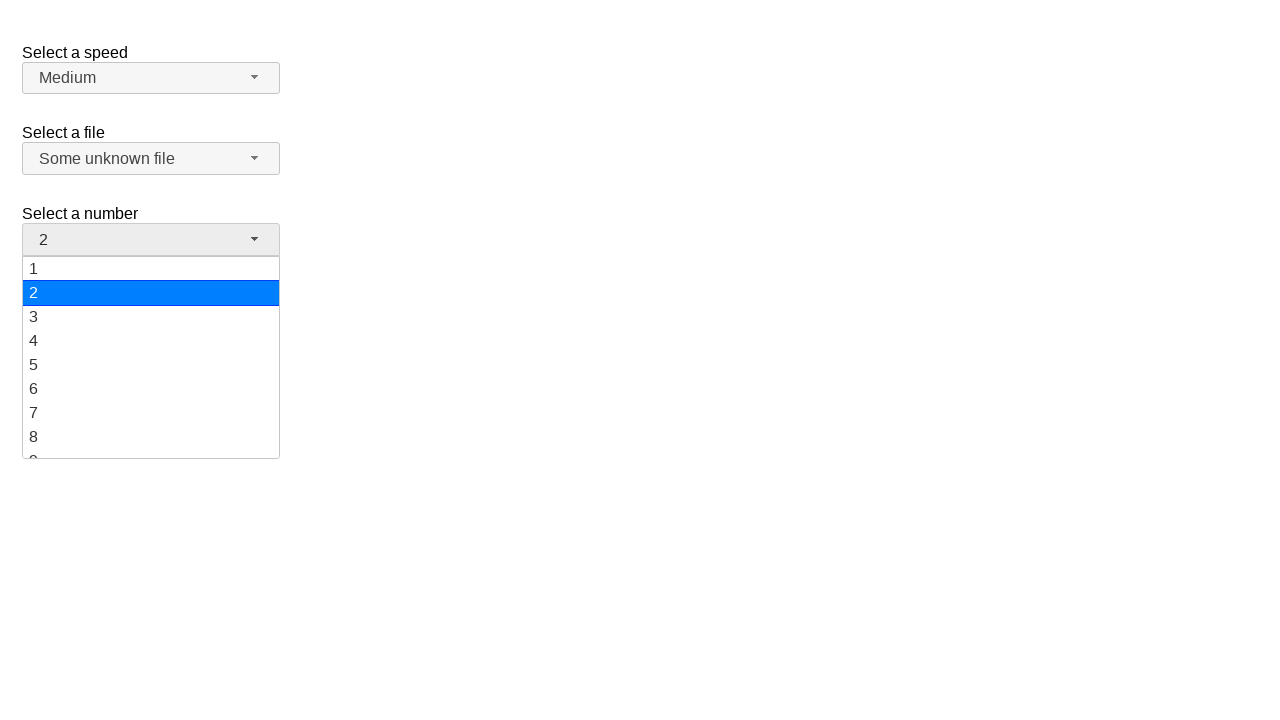

Selected '5' from number dropdown at (151, 365) on ul#number-menu div[role='option']:has-text('5')
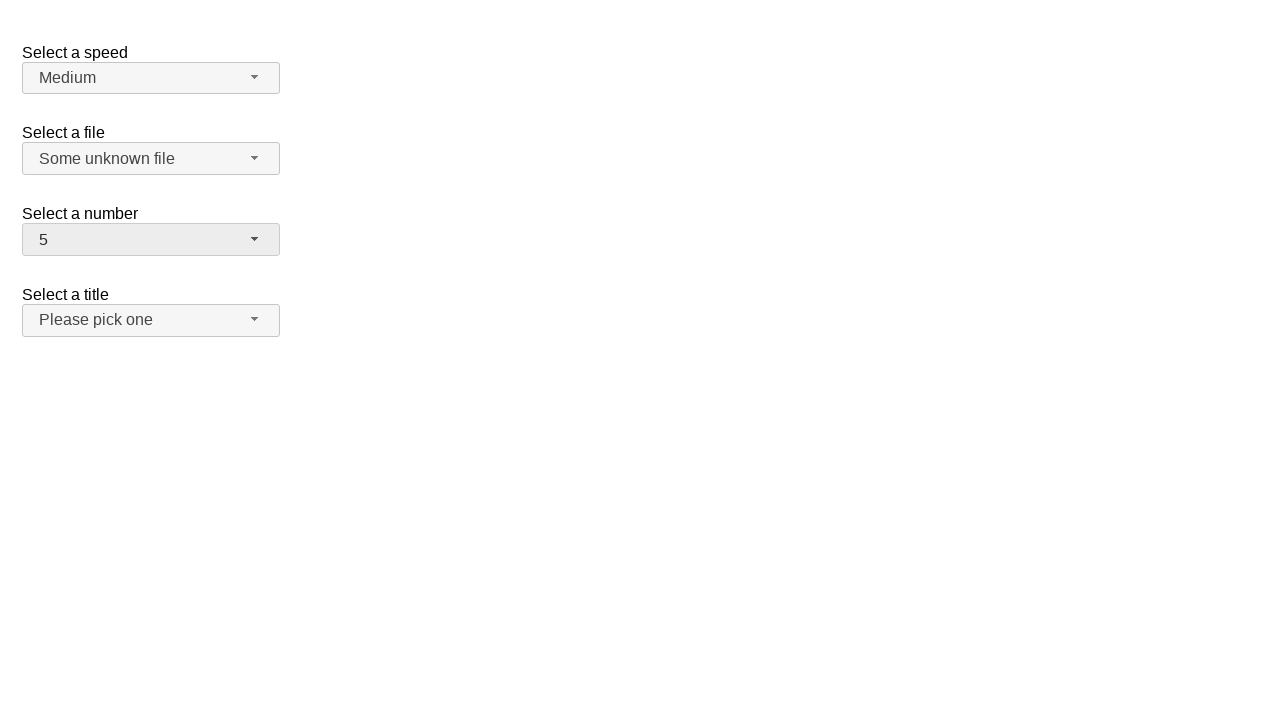

Clicked salutation dropdown button to open menu at (151, 320) on span#salutation-button
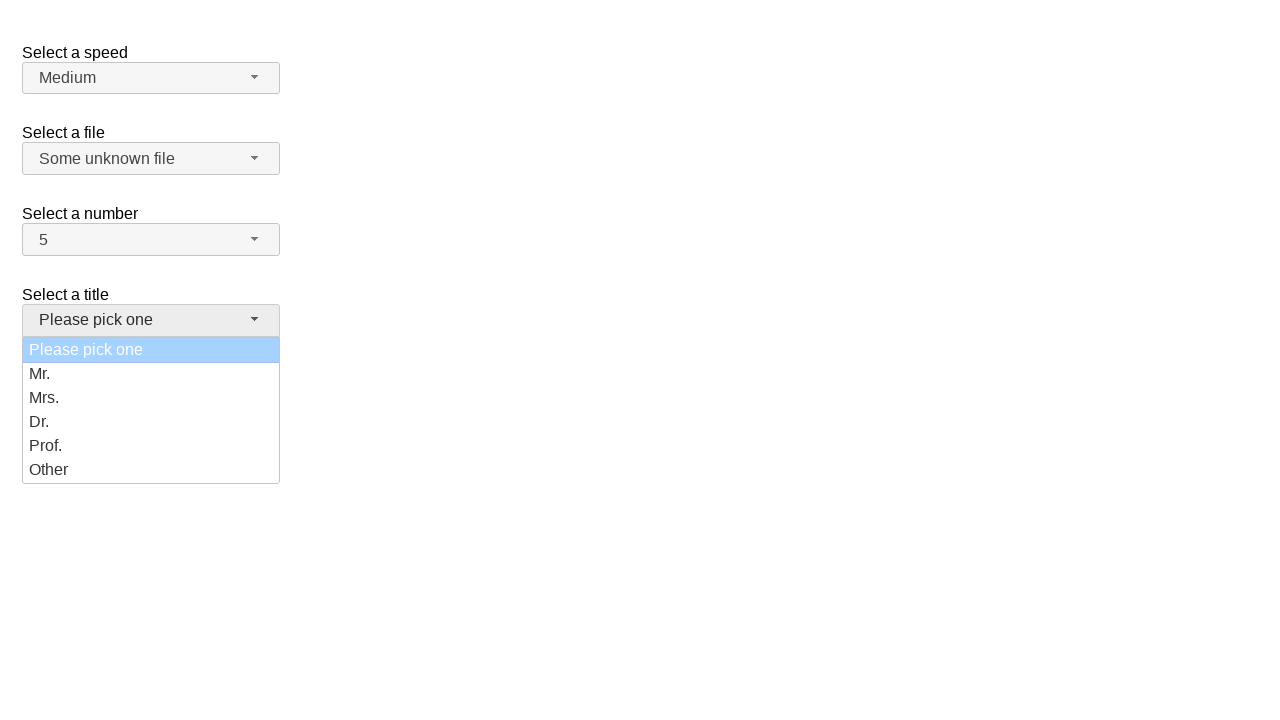

Salutation dropdown menu options loaded
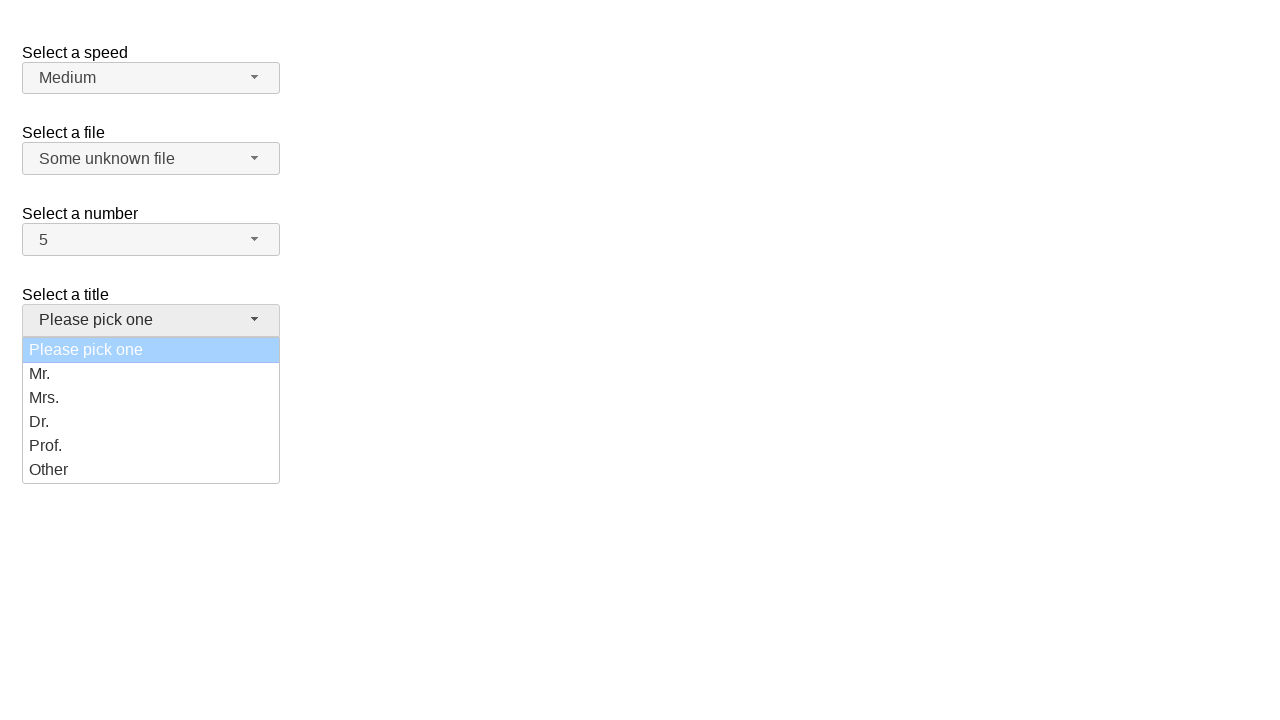

Selected 'Prof.' from salutation dropdown at (151, 446) on ul#salutation-menu div[role='option']:has-text('Prof.')
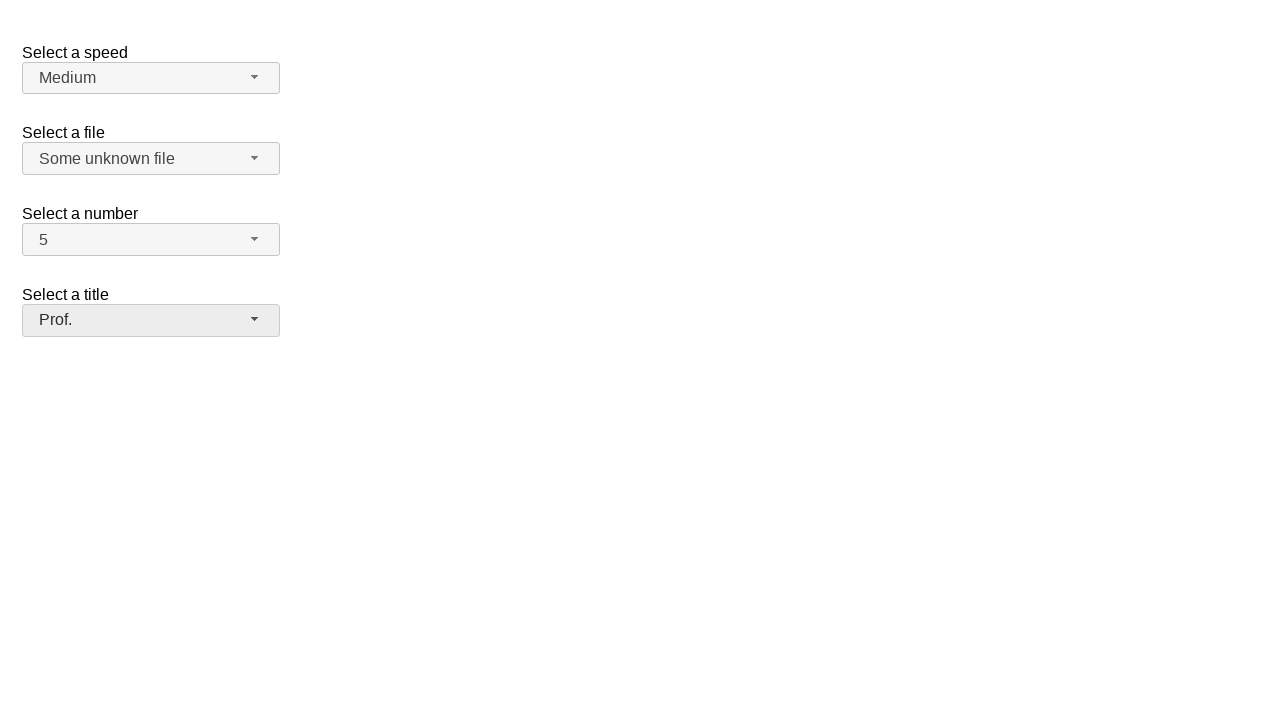

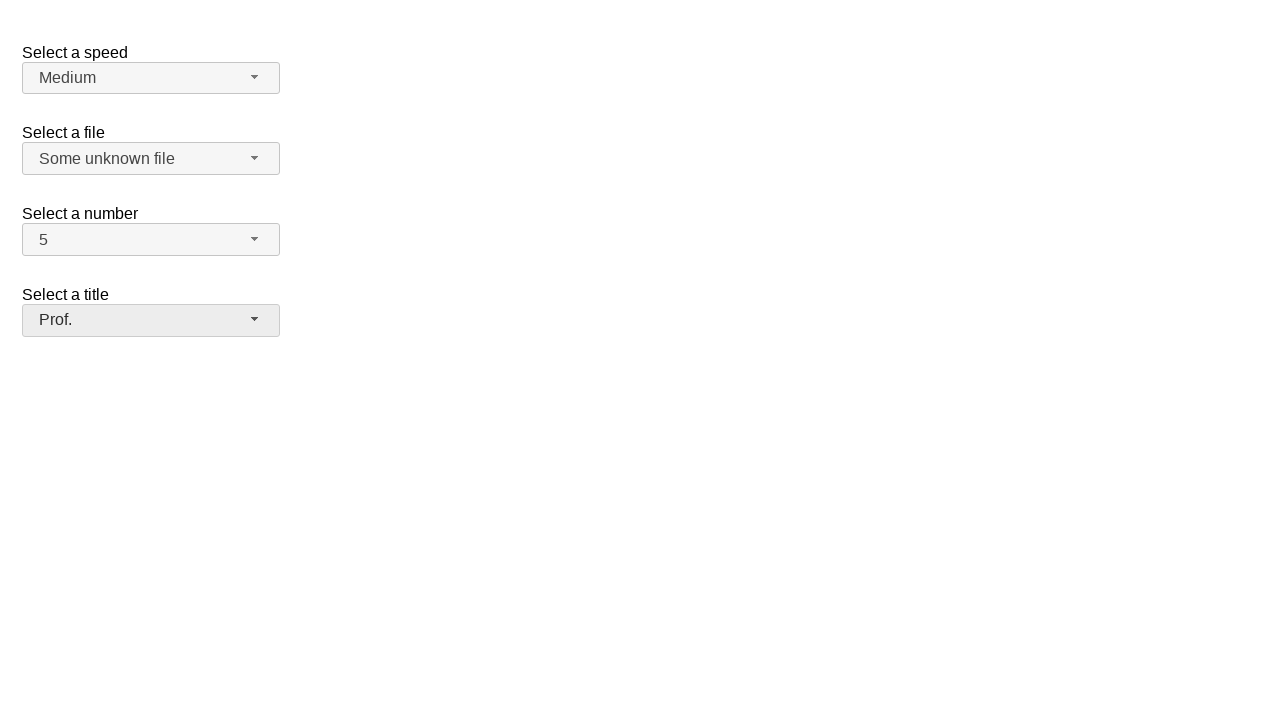